Tests the addValue functionality by typing text and numbers into the username input field

Starting URL: https://the-internet.herokuapp.com/login

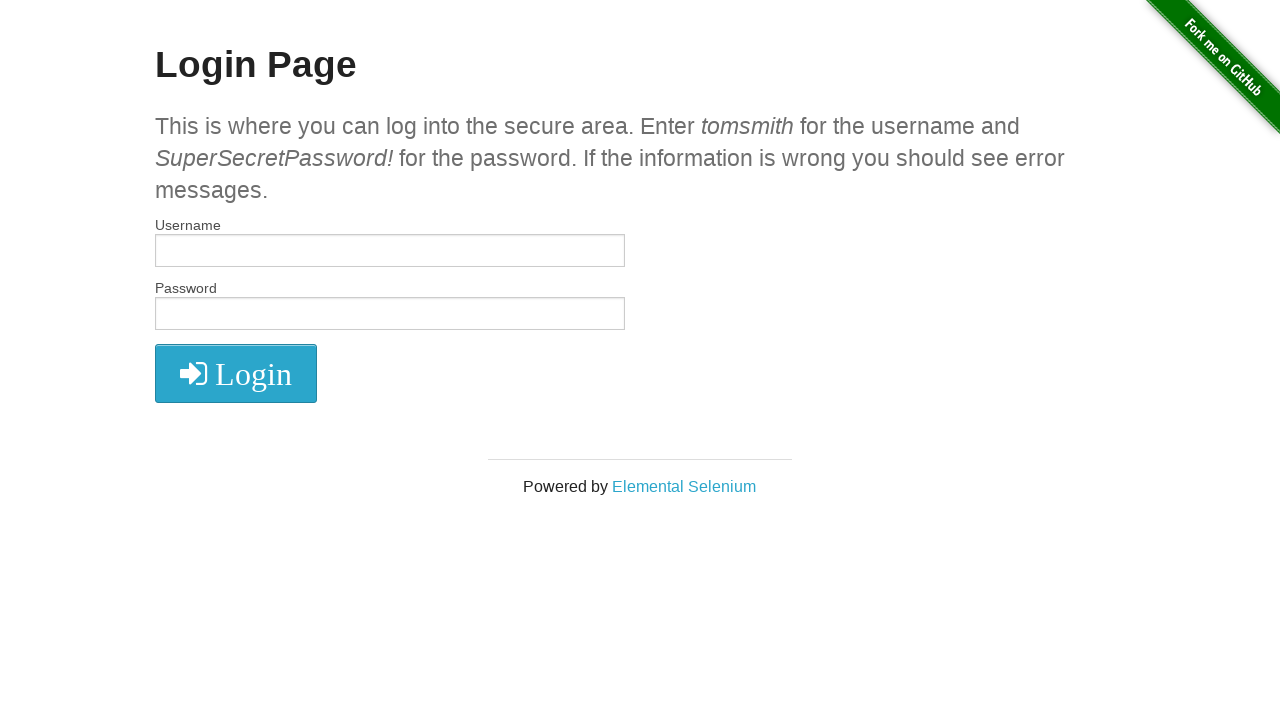

Filled username field with 'hello' on #username
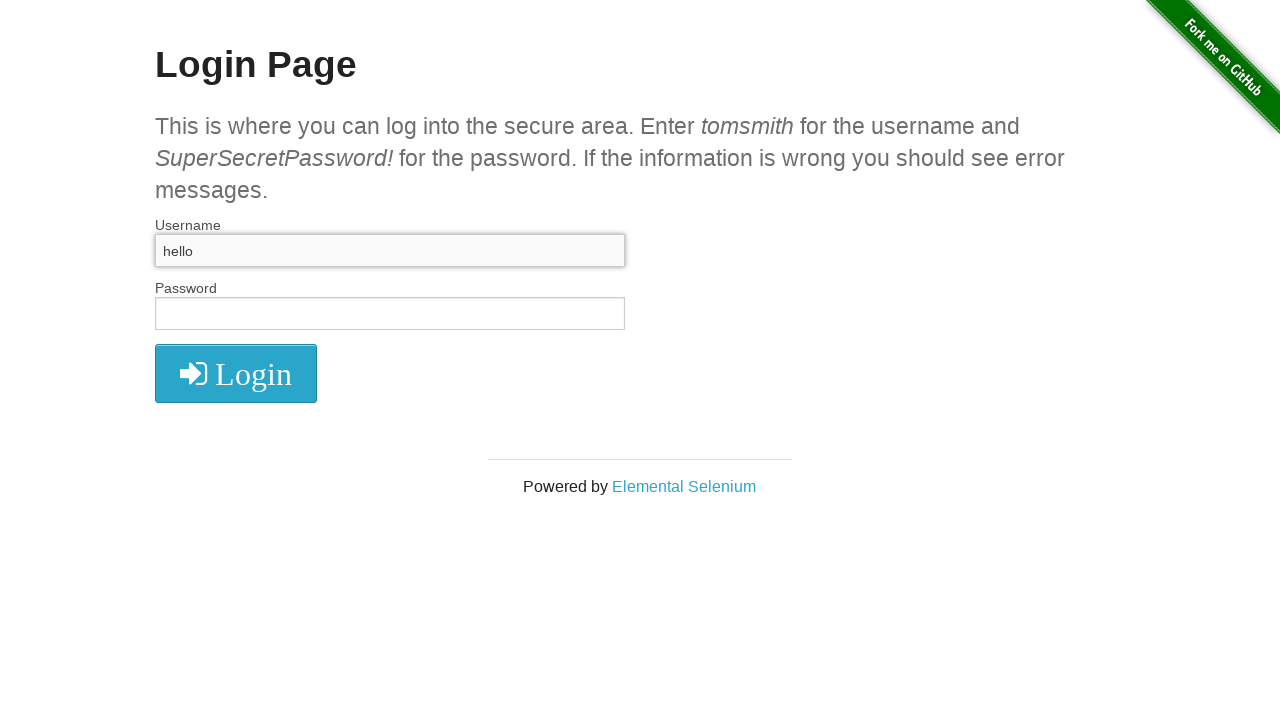

Appended '123' to username field value using evaluate
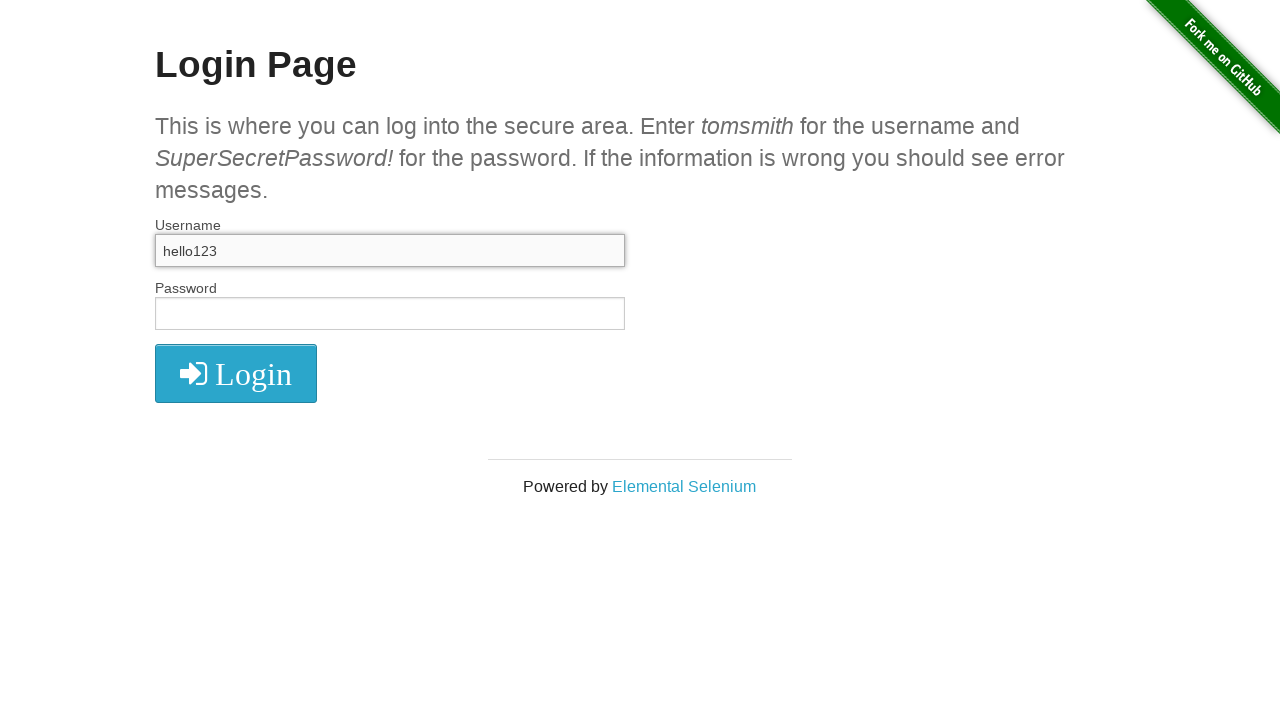

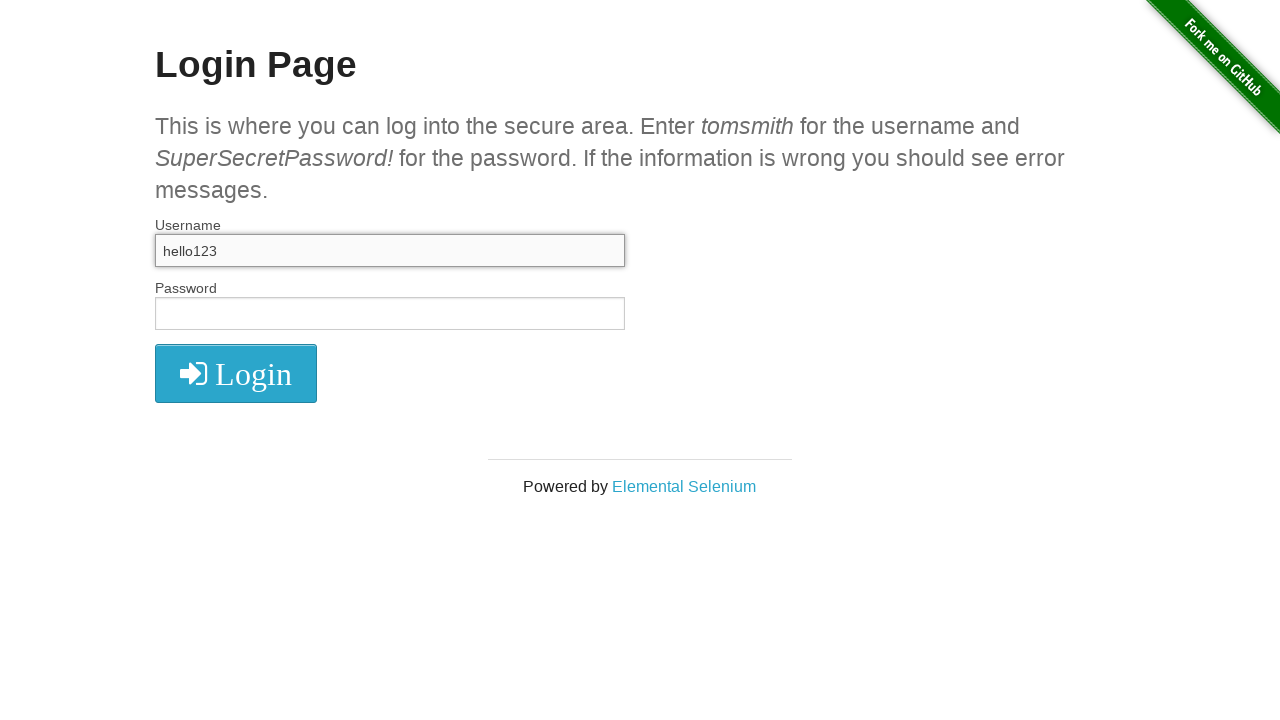